Tests finding various elements on a locator practice page using XPath selectors, verifying text content of headings, paragraphs, and button values.

Starting URL: https://acctabootcamp.github.io/site/examples/locators

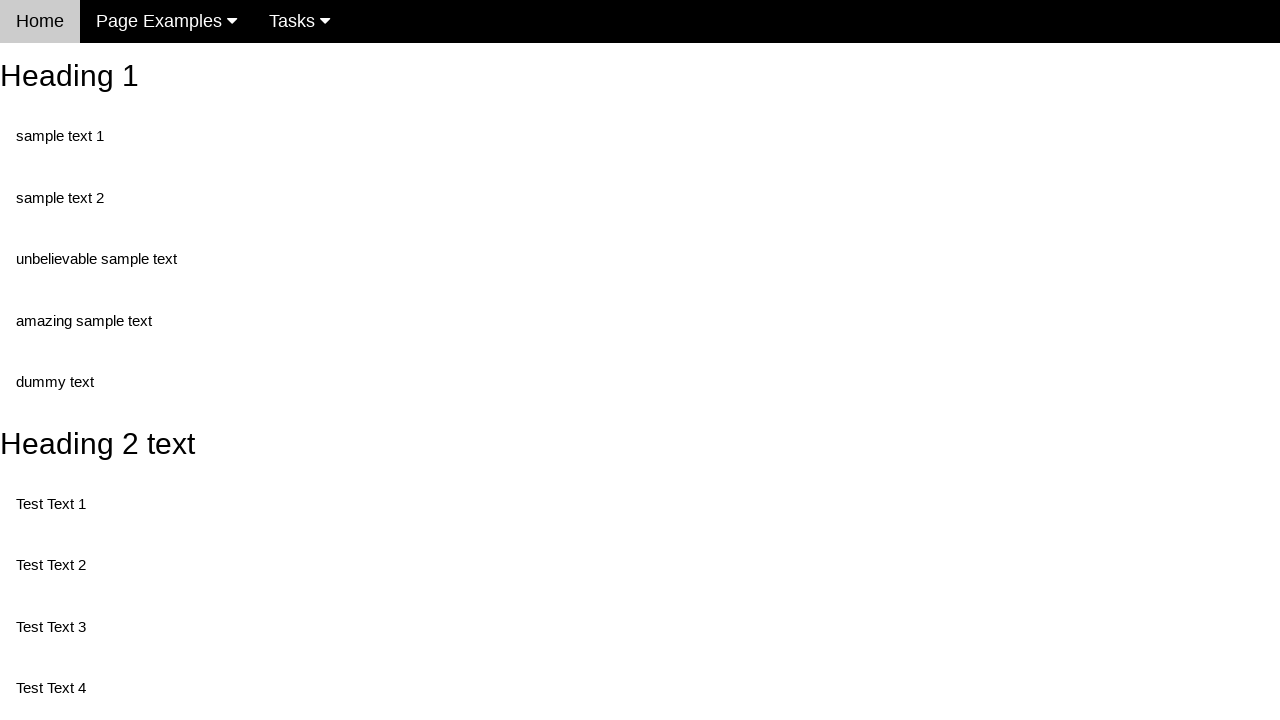

Navigated to locator practice page
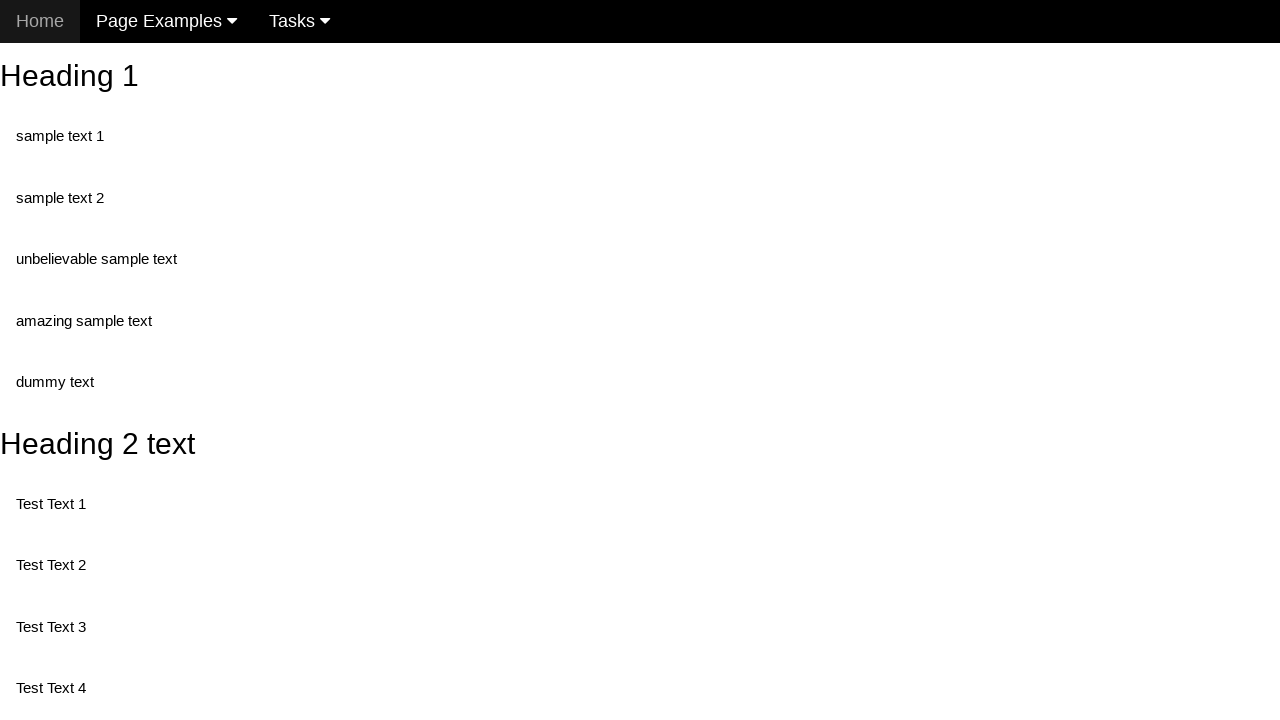

Found 'Heading 2 text' using XPath by ID attribute
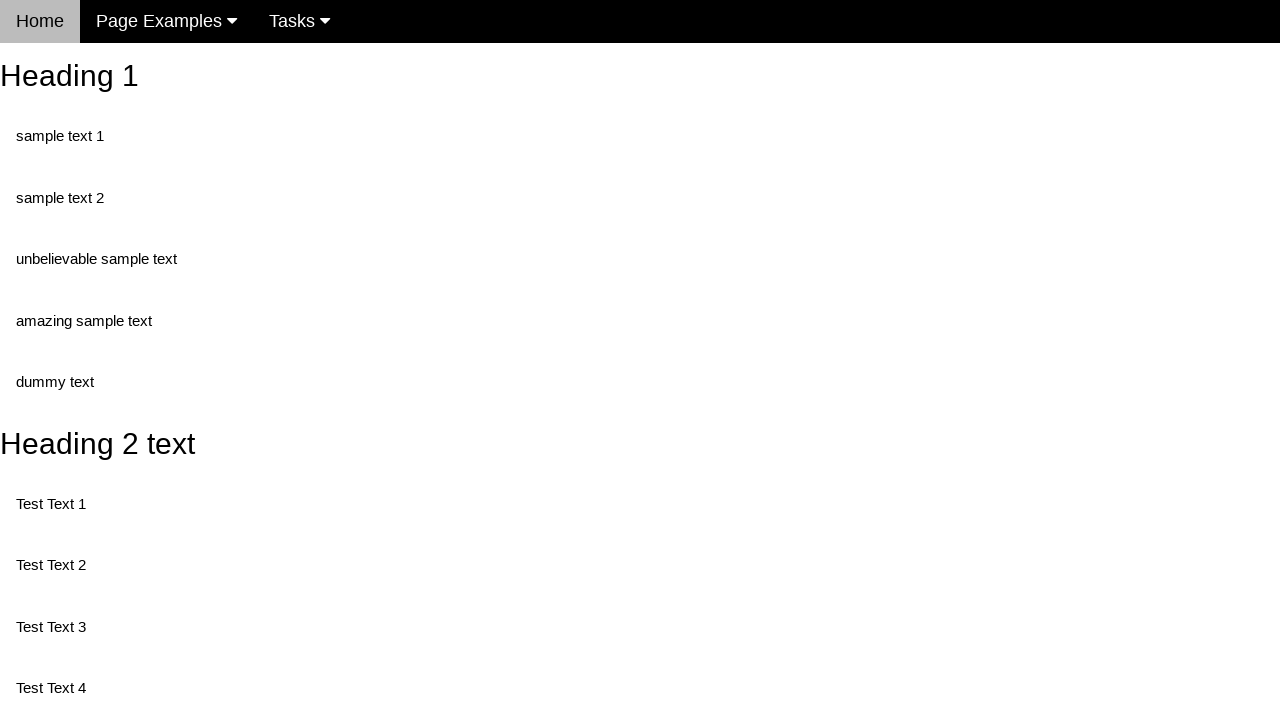

Found 'Heading 2 text' using XPath by exact text content
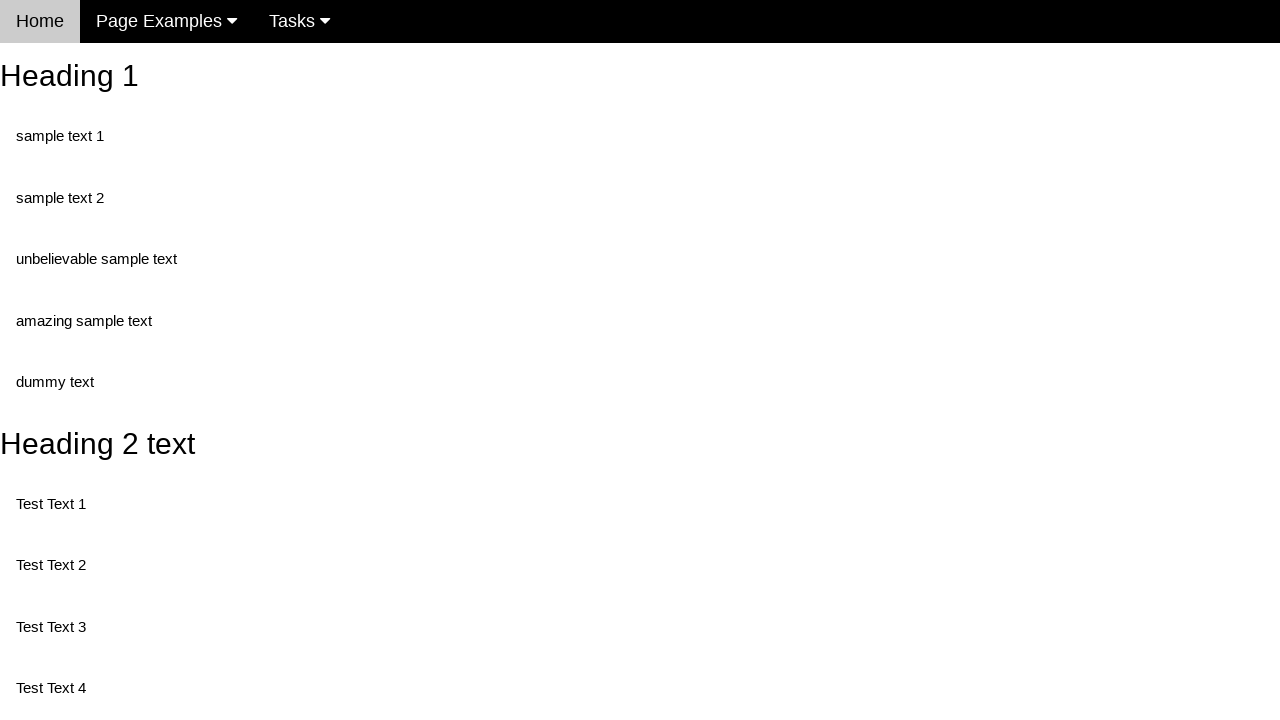

Found 'Test Text 1' in test1 div with class 'test'
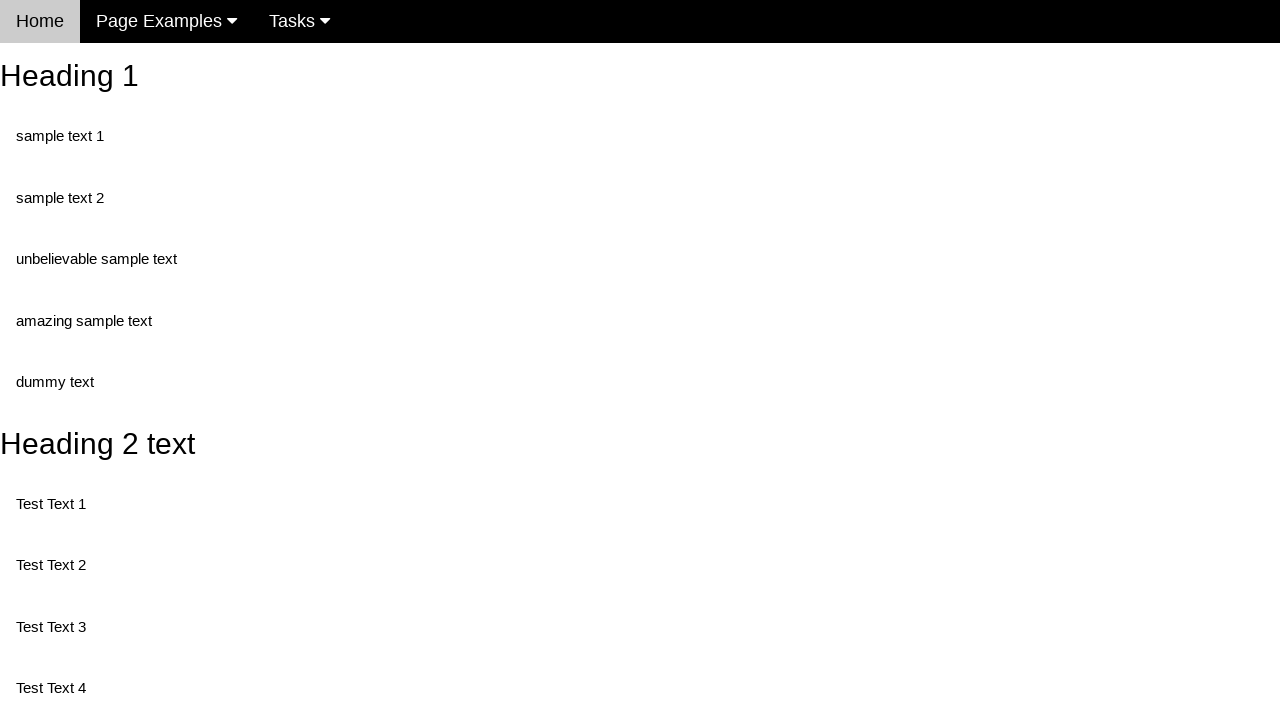

Found 'Test Text 2' in test1 div with class 'twoTest'
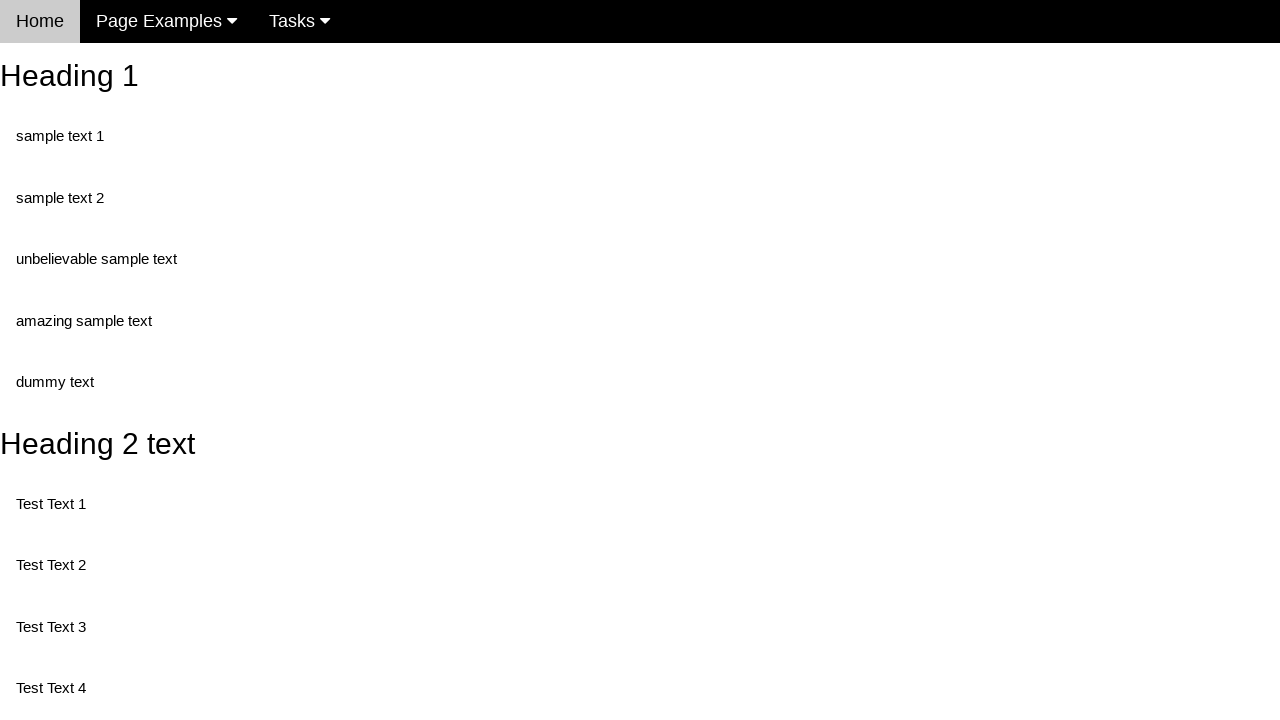

Found 'Test Text 3' using XPath contains() function
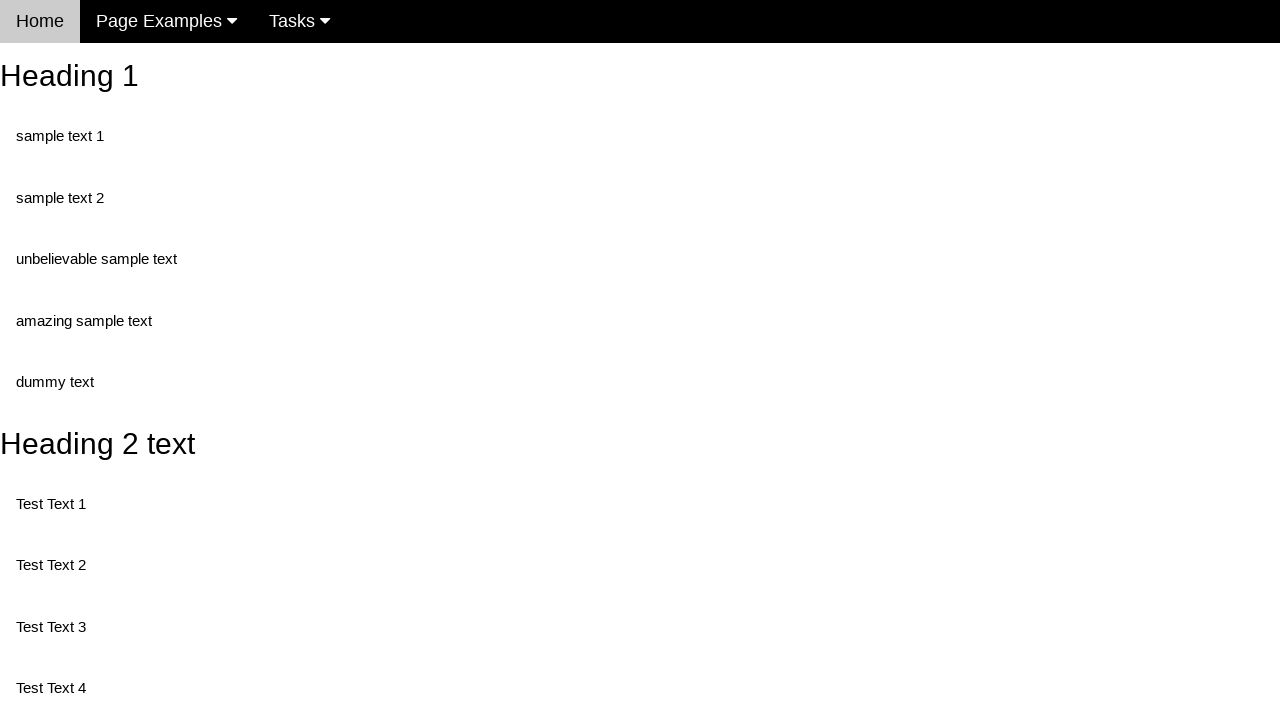

Found 'Test Text 4' using XPath exact text match
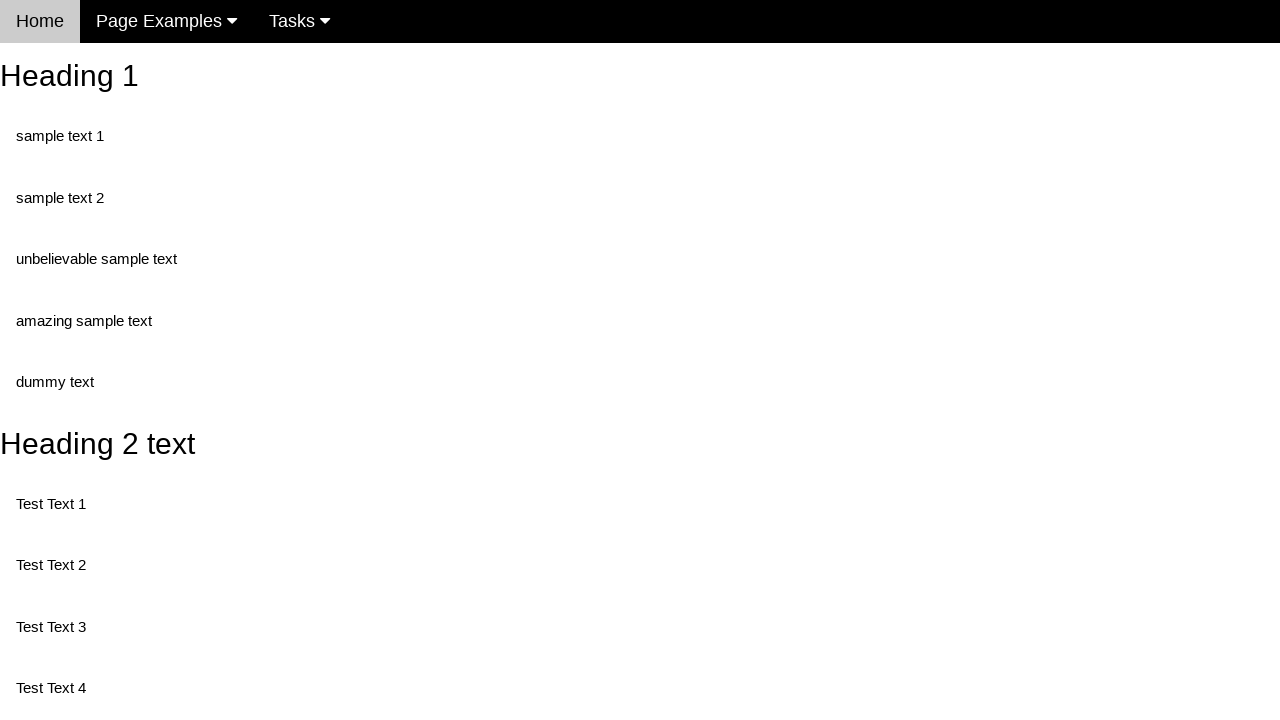

Found 'Test Text 5' with class 'Test' in test2 div
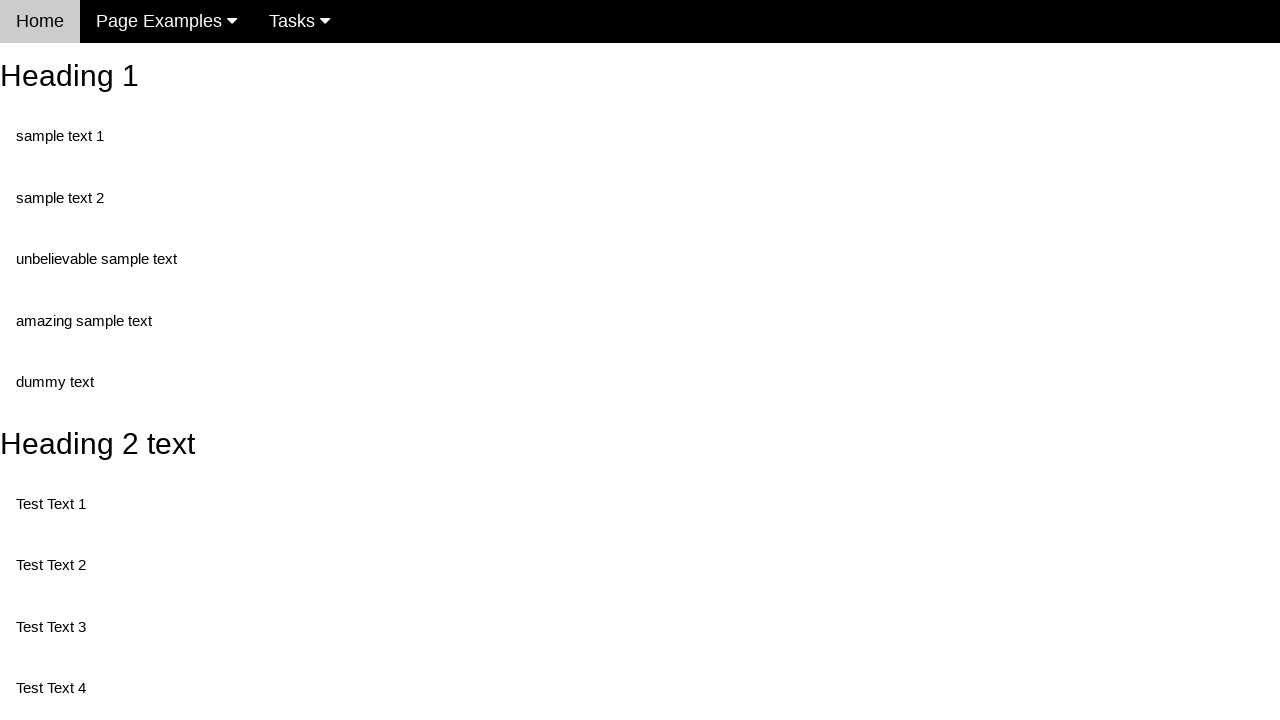

Found element with class 'test' in test2 div
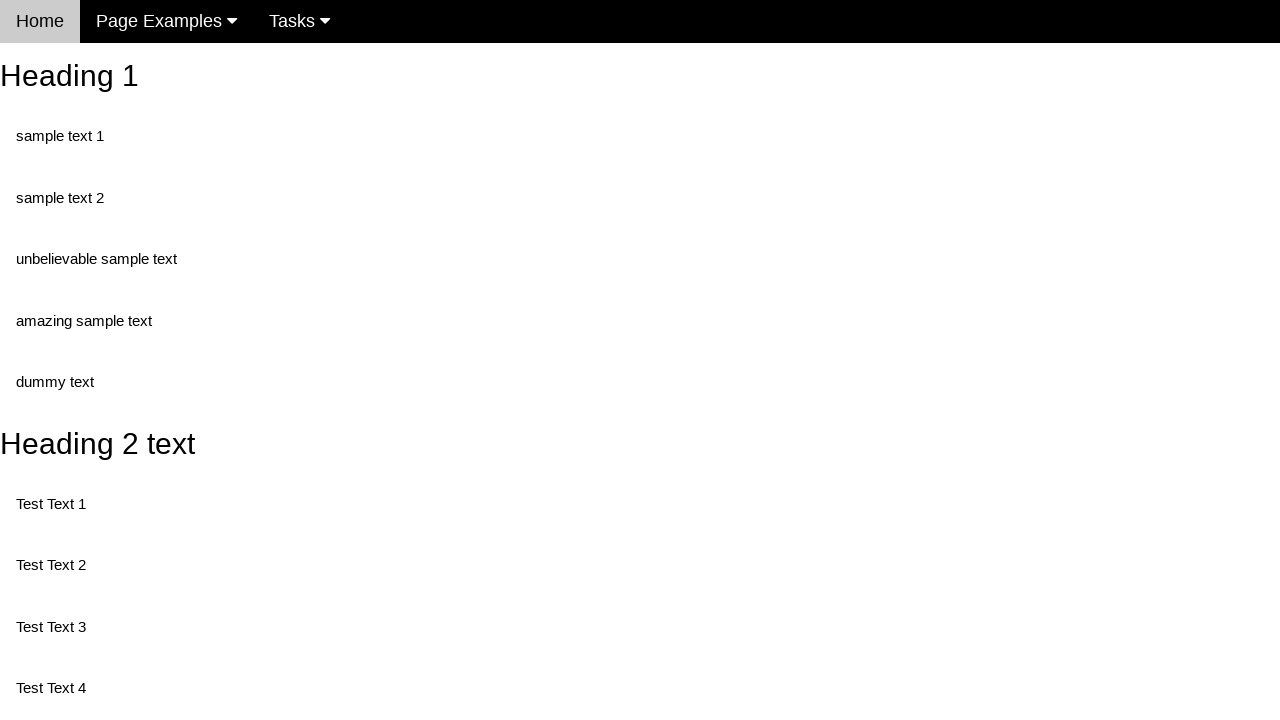

Retrieved button value using XPath by ID attribute
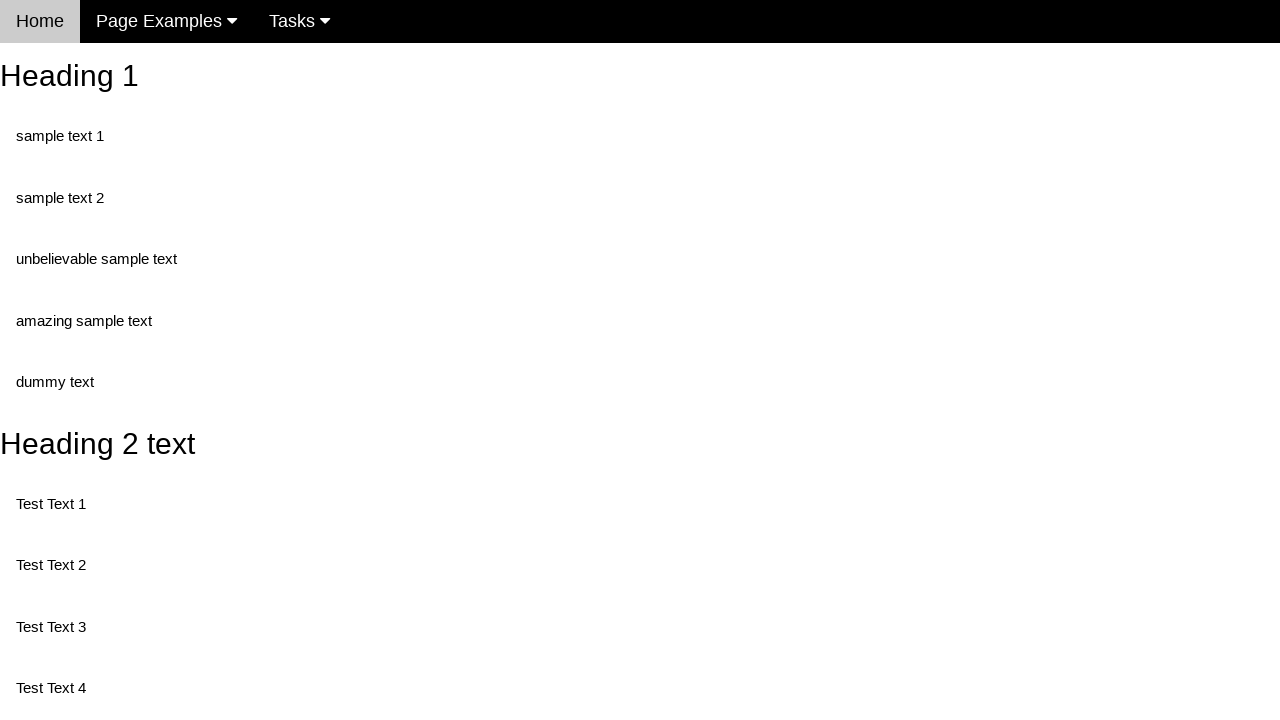

Retrieved button value using XPath by name attribute
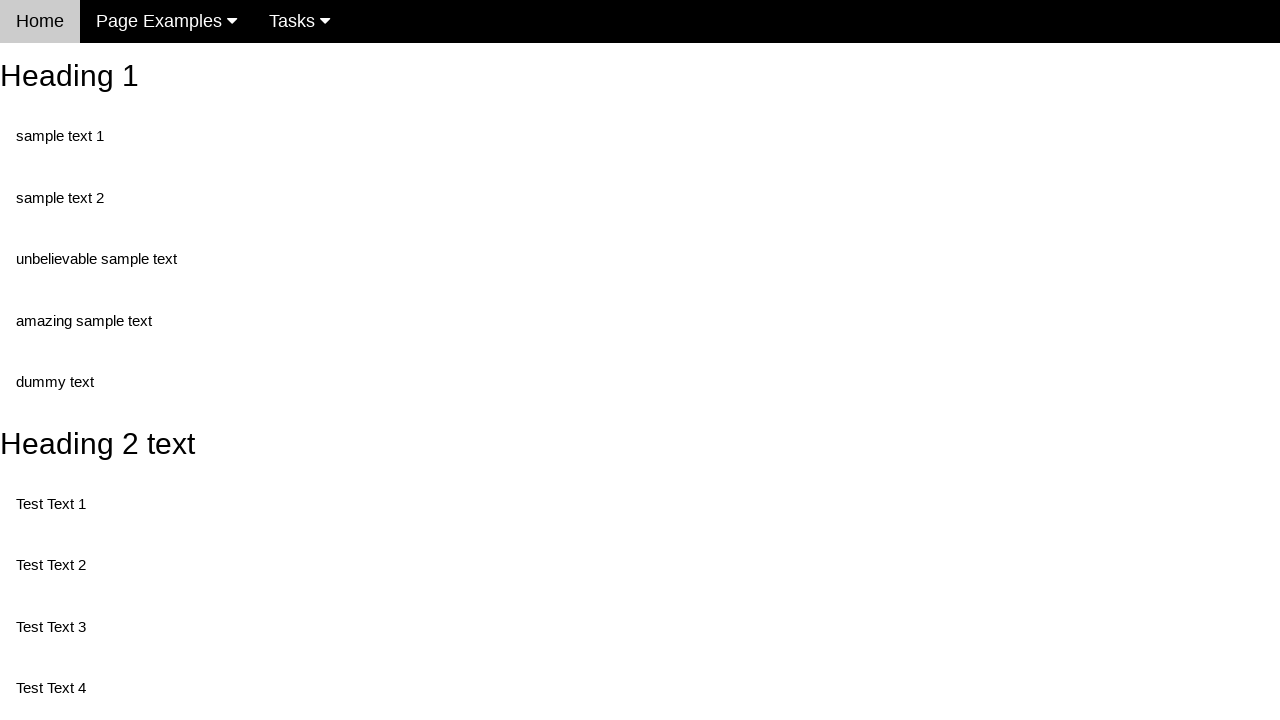

Found second h2 heading using position-based XPath
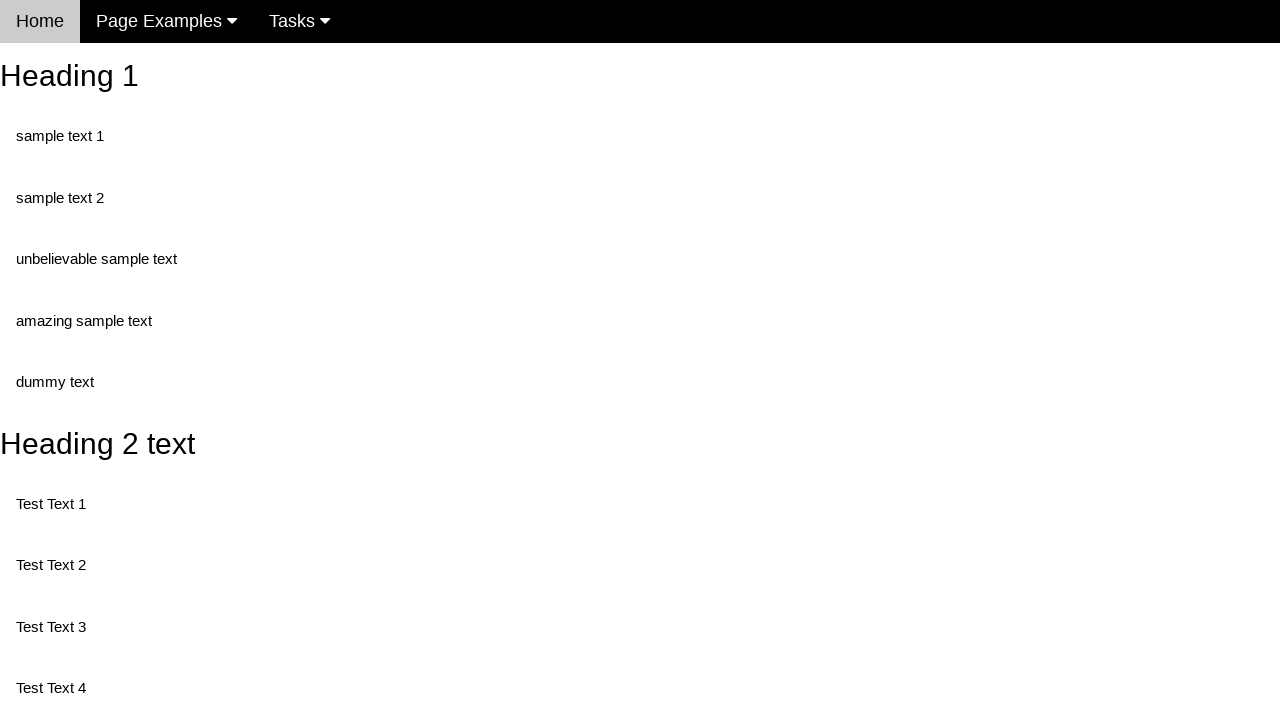

Found first paragraph in test1 div using position-based XPath
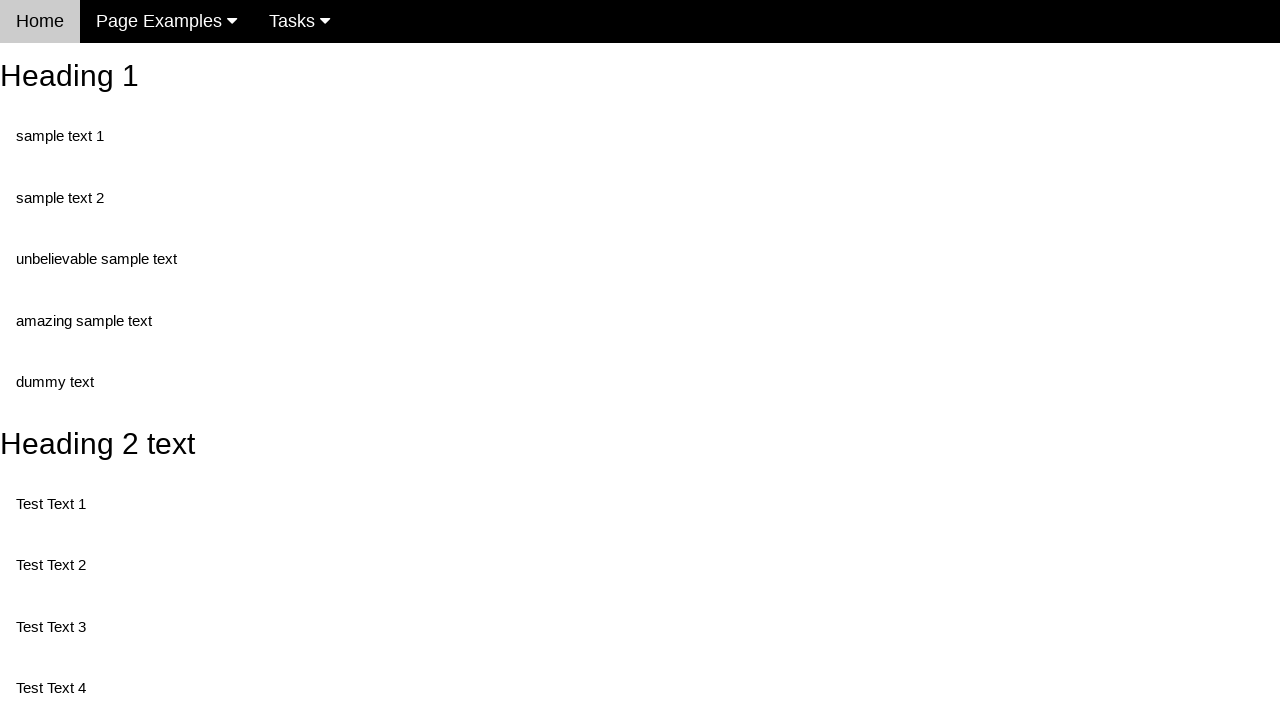

Found second paragraph in test1 div using position-based XPath
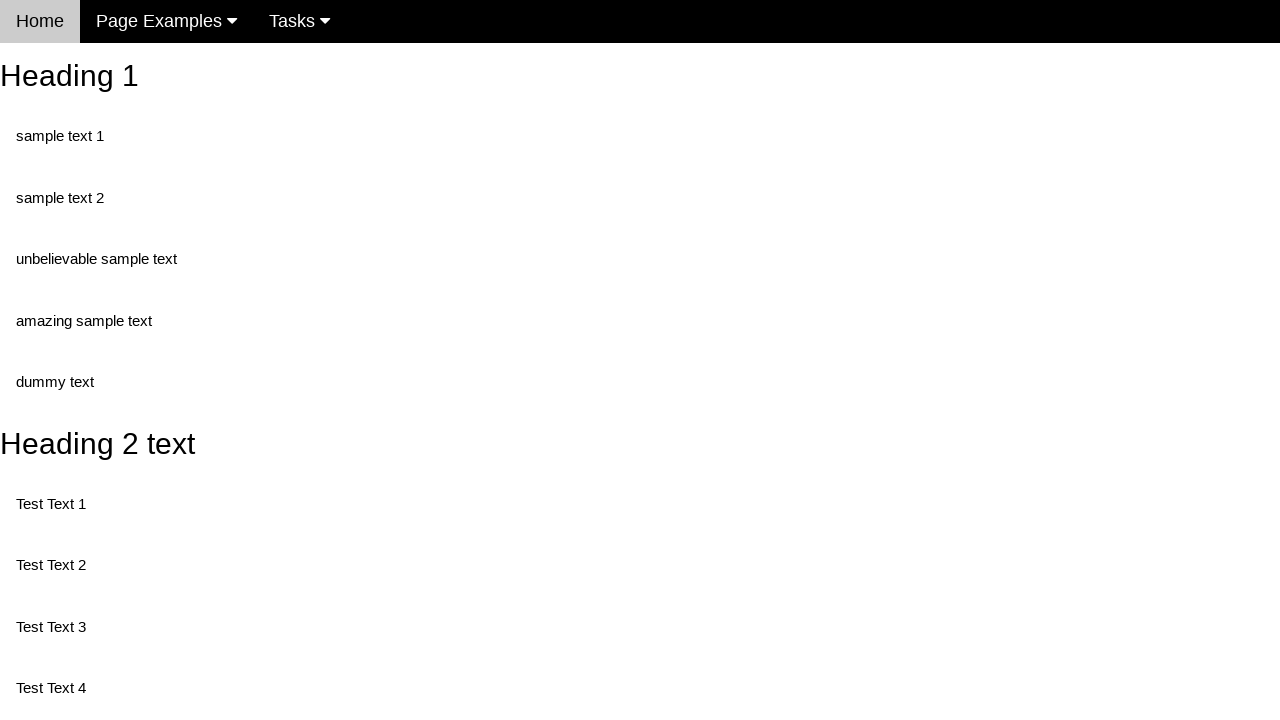

Found element containing '3' in test3 div
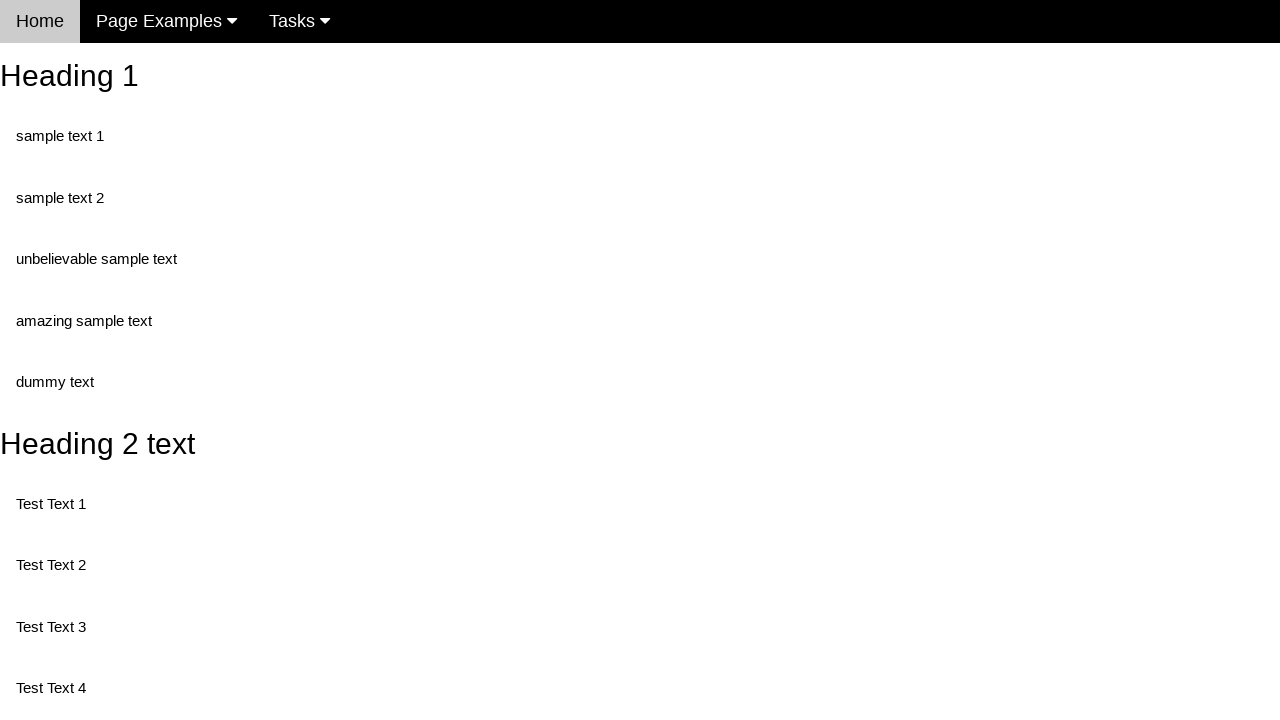

Found 'Test Text 4' with exact text match in test3 div
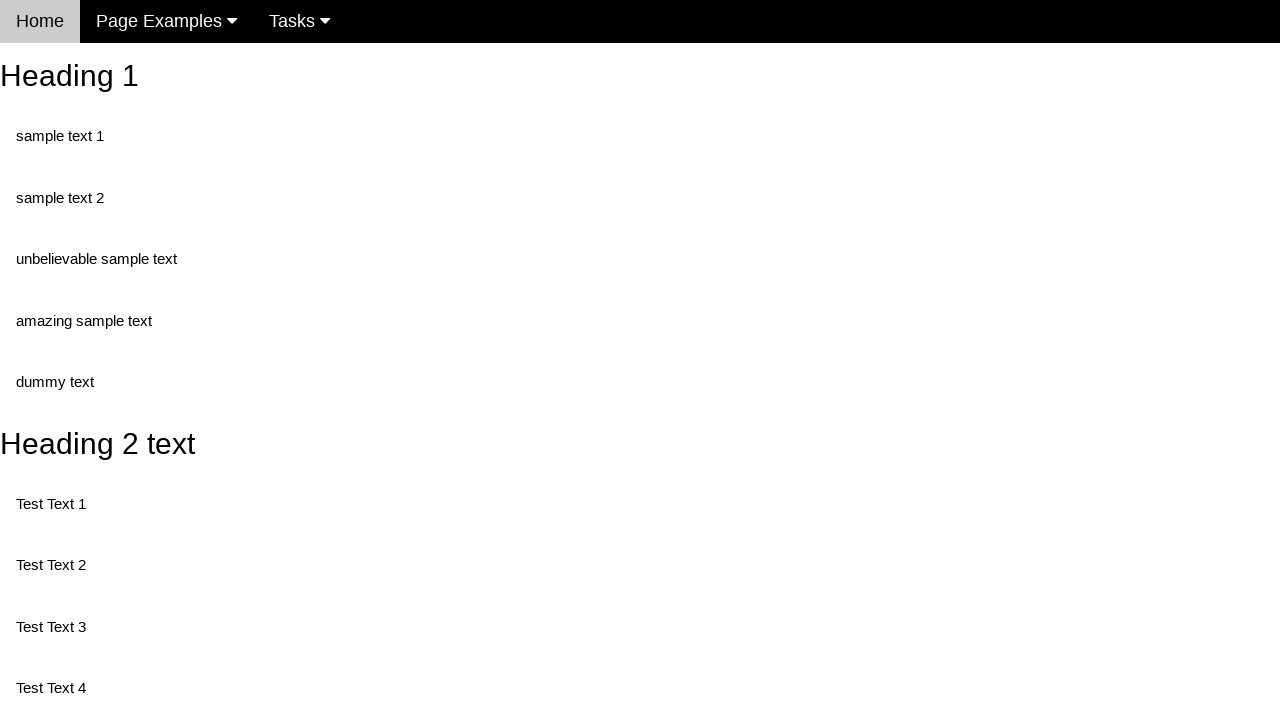

Found paragraph with 'Test Text 5' in test2 div
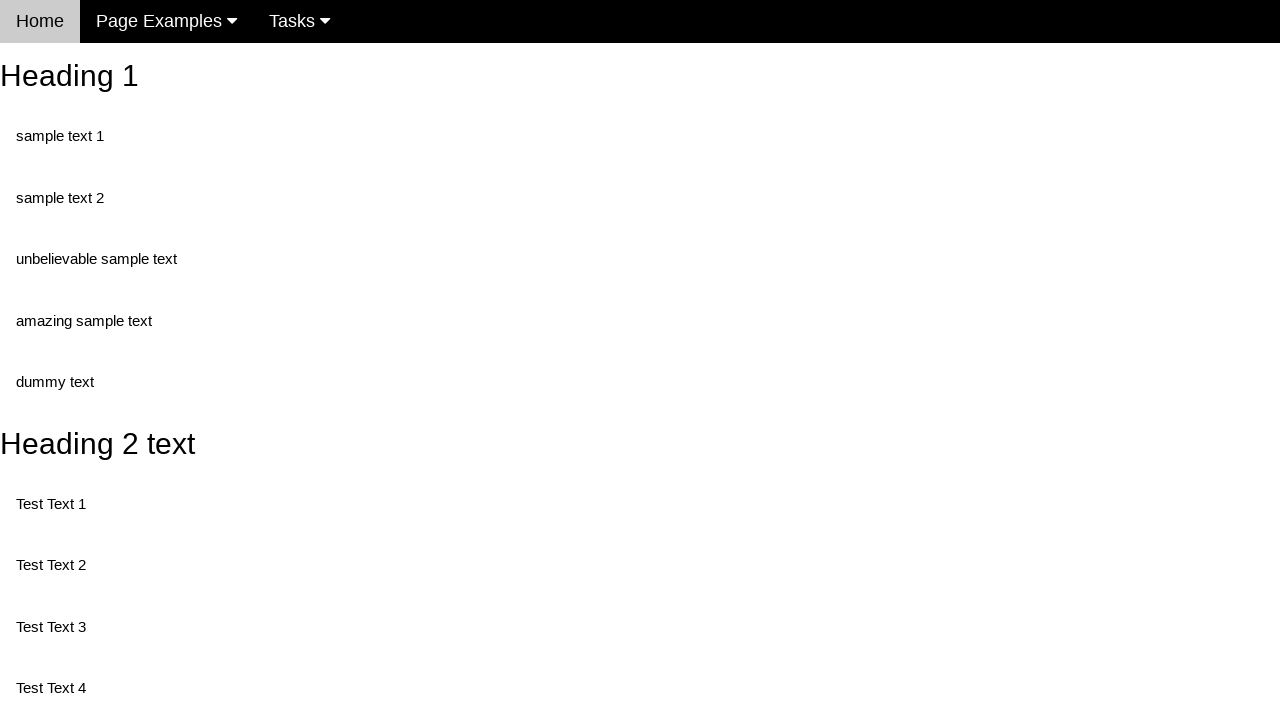

Found button using XPath contains() on value attribute
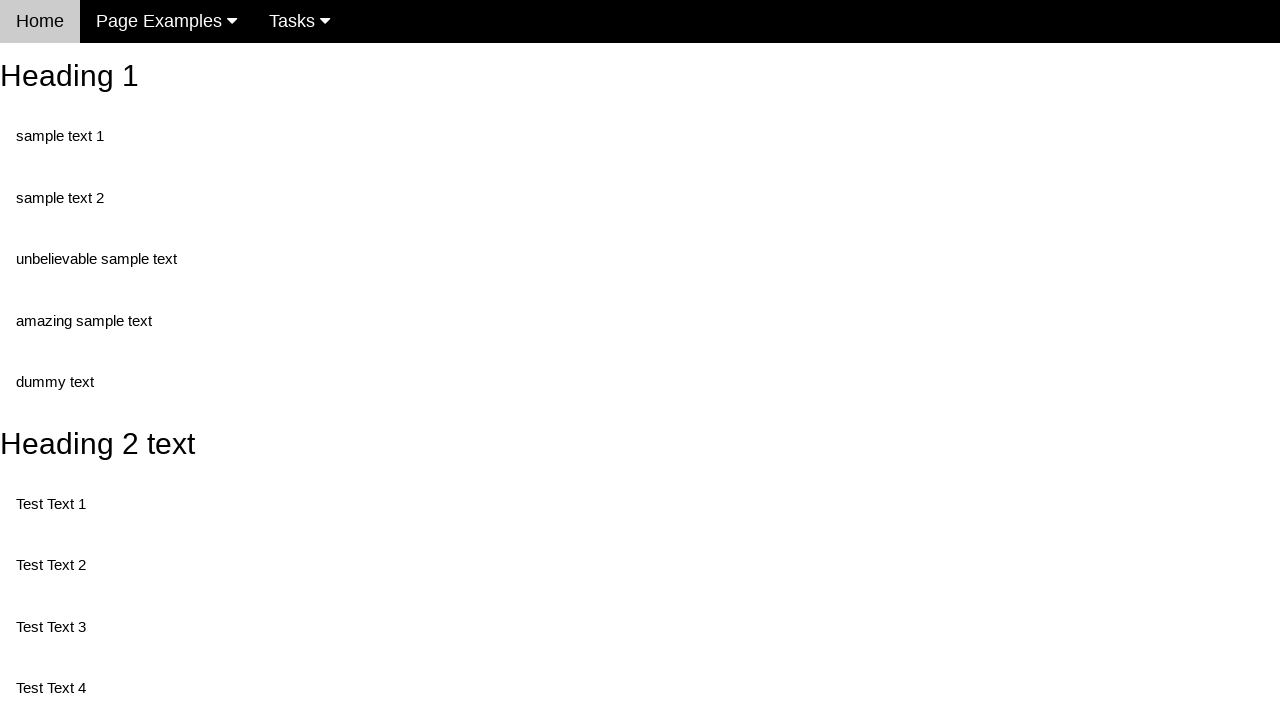

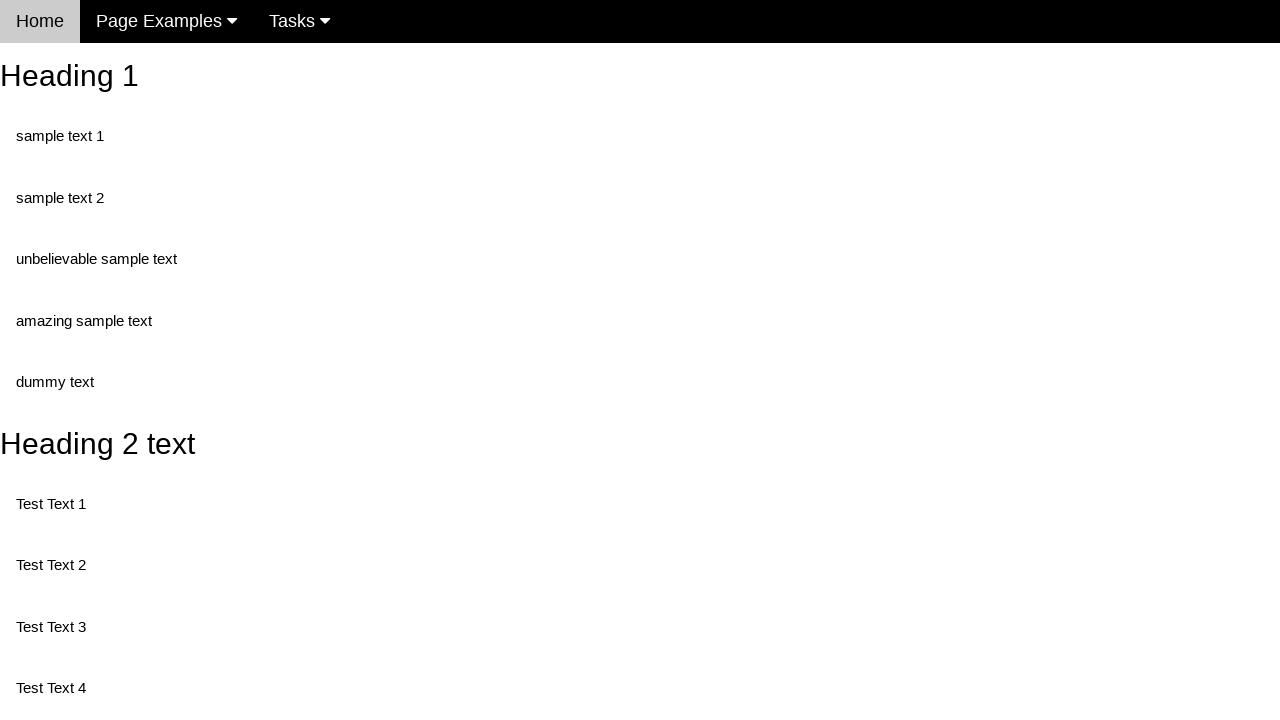